Tests that the first delete button can be removed when multiple elements are present

Starting URL: https://the-internet.herokuapp.com/add_remove_elements/

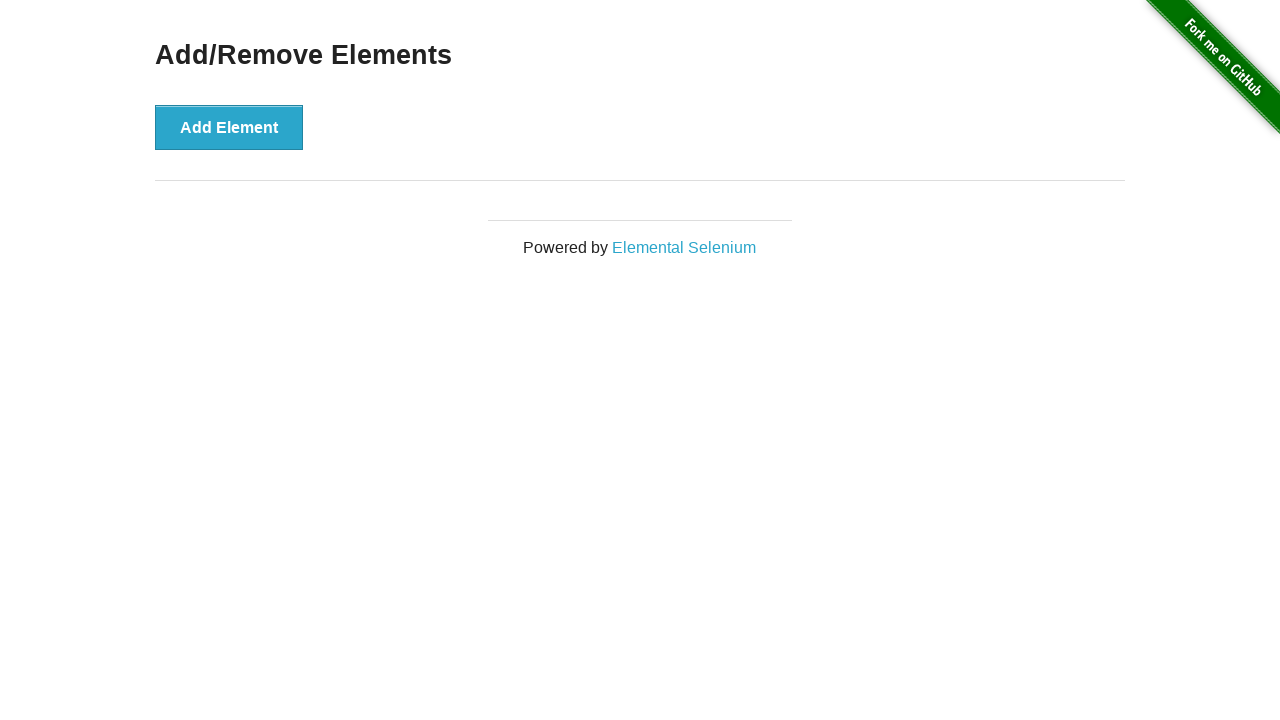

Navigated to Add/Remove Elements page
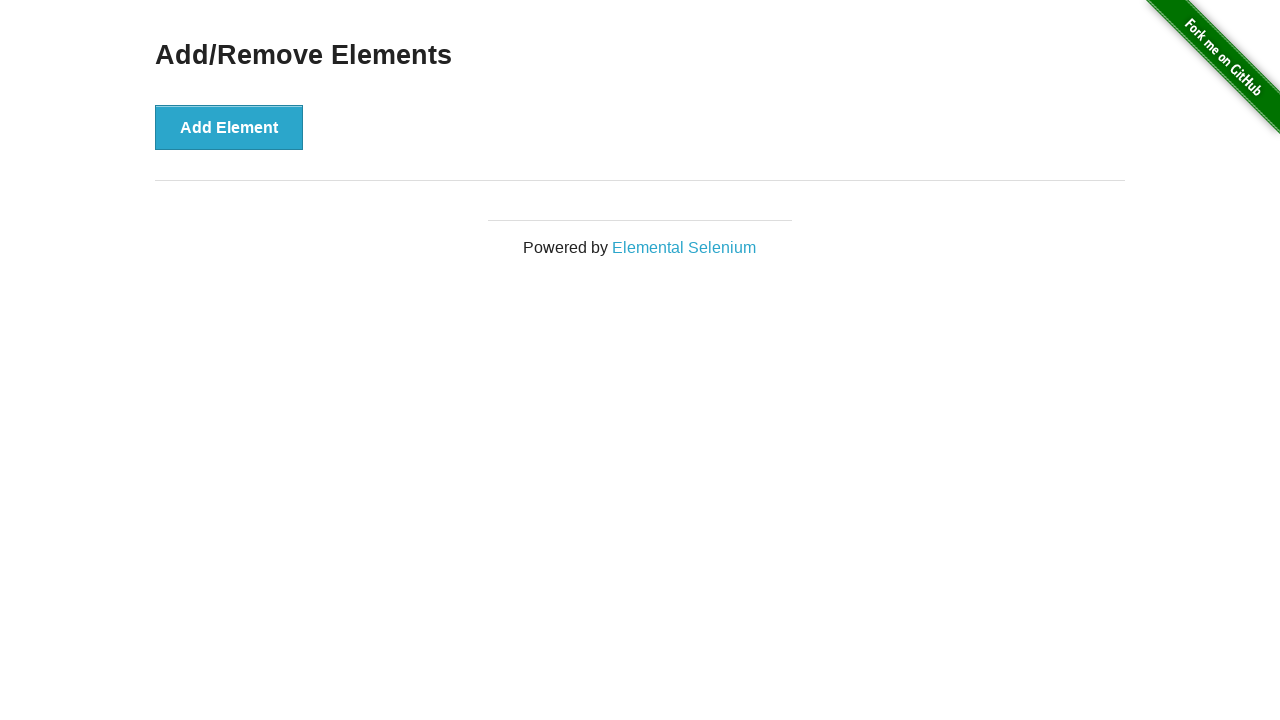

Clicked Add Element button (first time) at (229, 127) on button[onclick='addElement()']
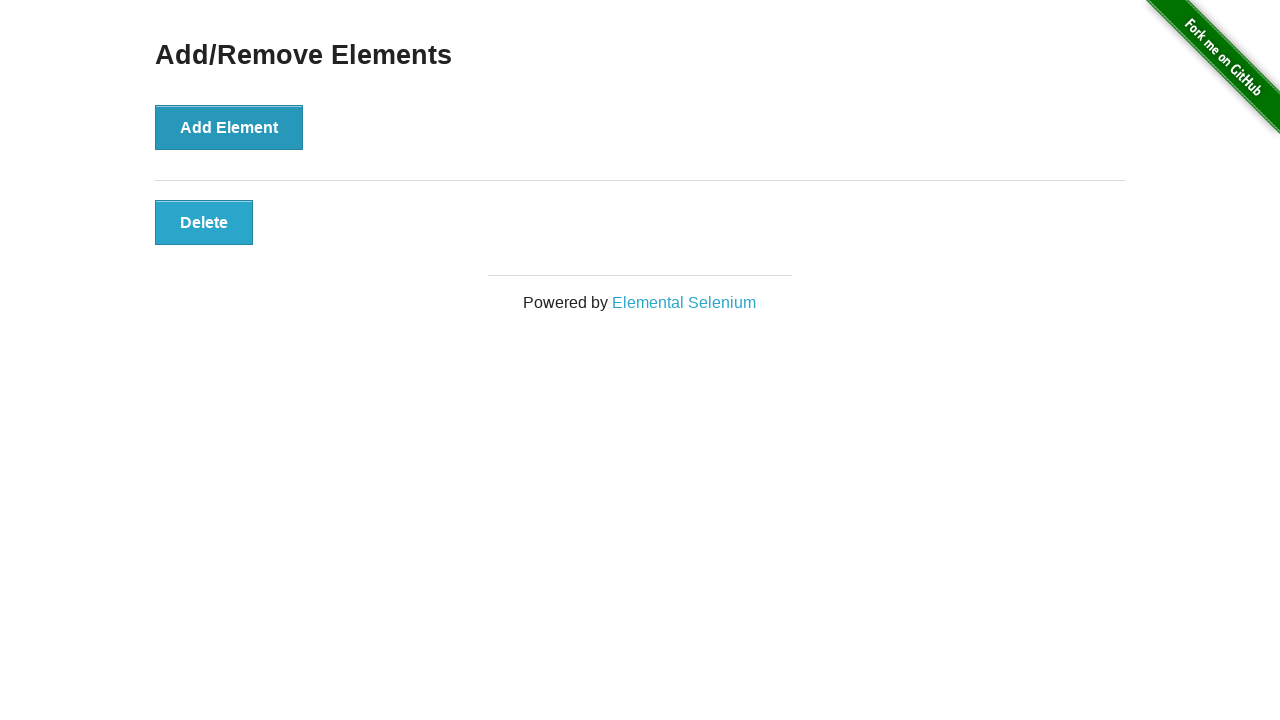

Clicked Add Element button (second time) at (229, 127) on button[onclick='addElement()']
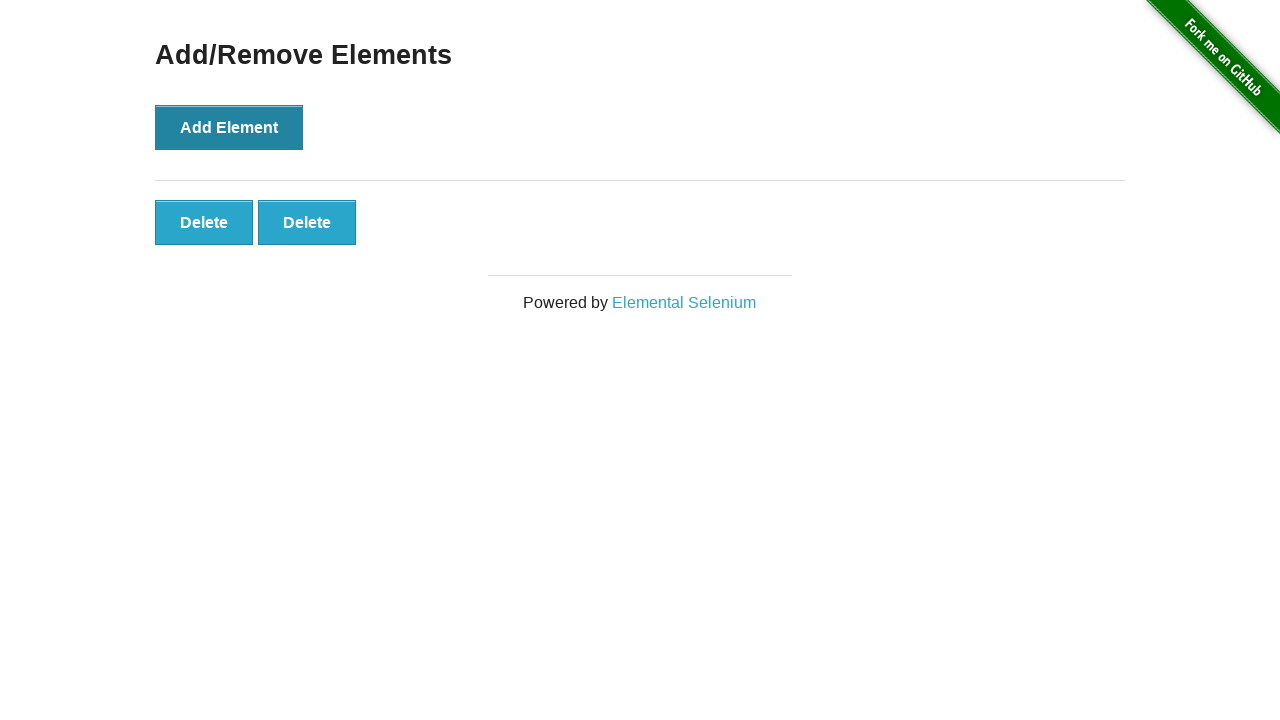

Clicked the first delete button to remove first element at (204, 222) on button.added-manually >> nth=0
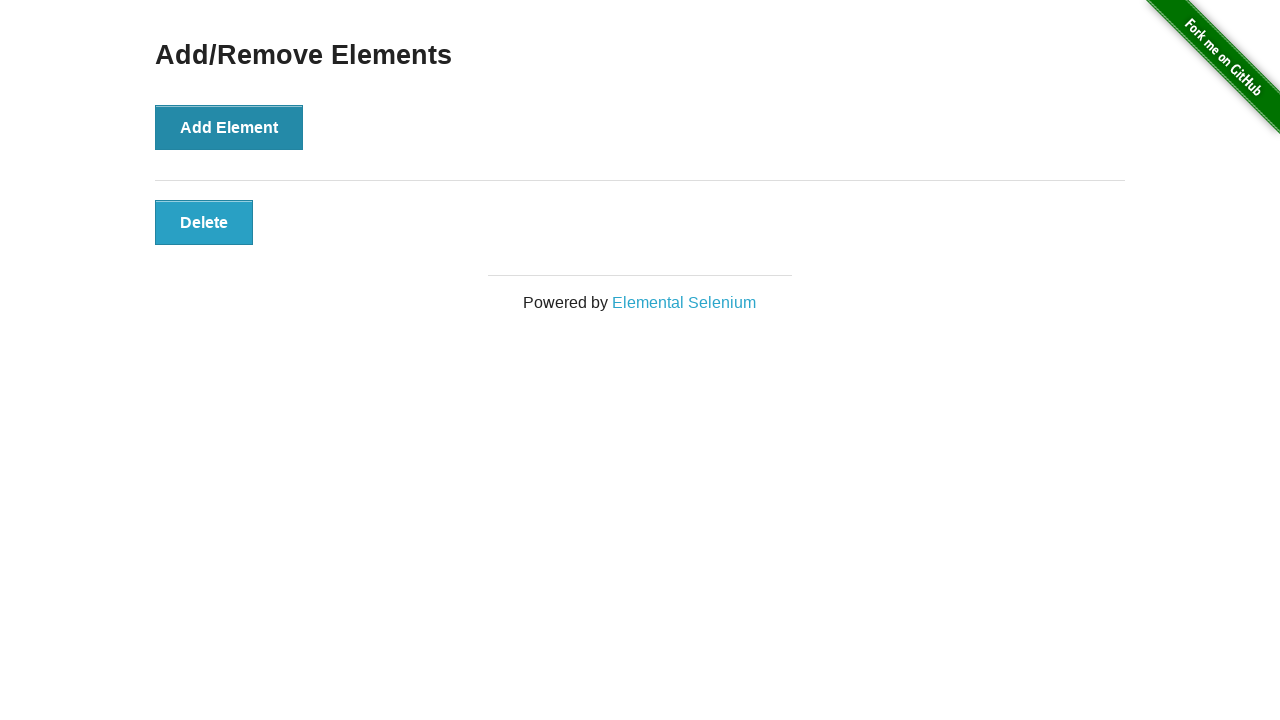

Verified that one delete button remains after removing first element
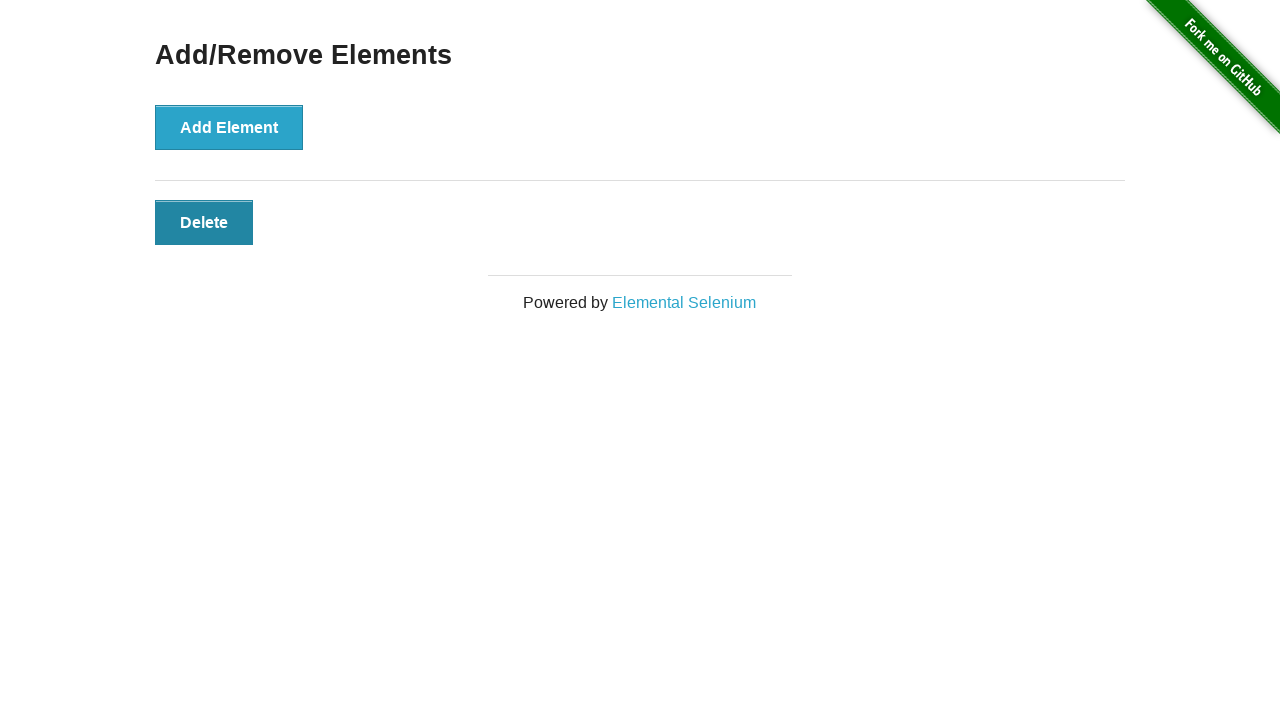

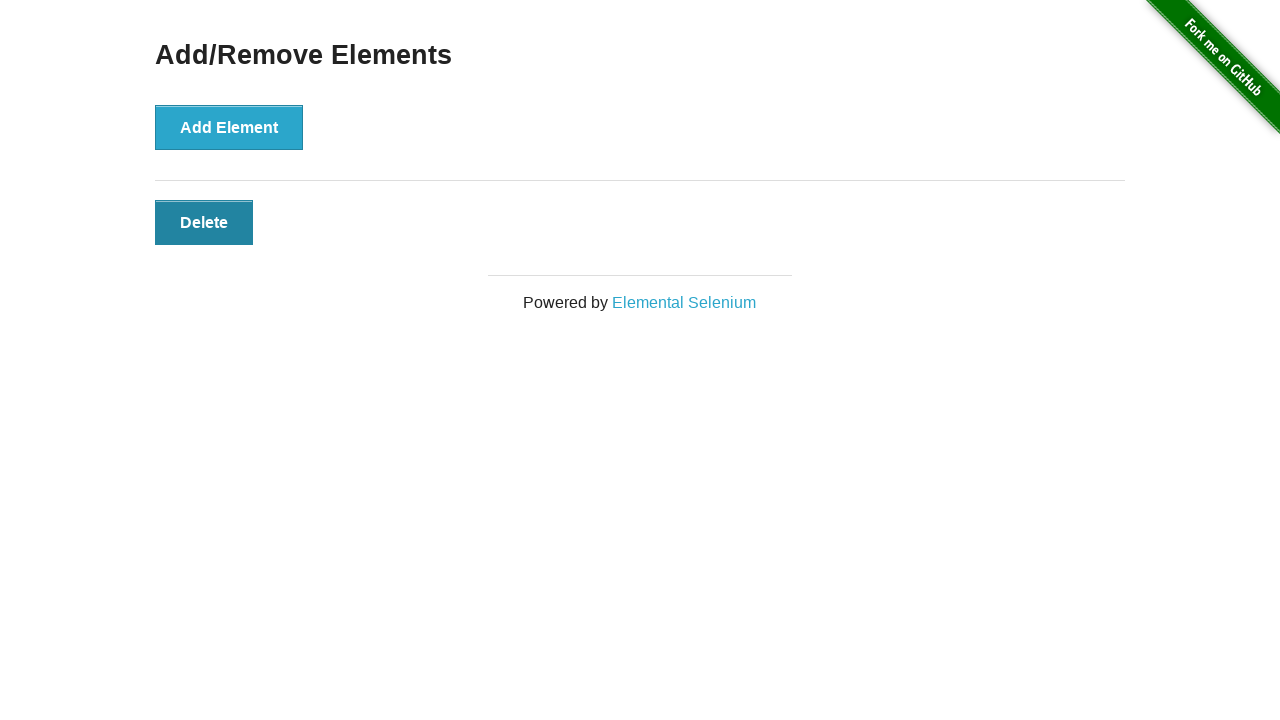